Searches for a company using an INN (Russian tax identification number) on the Russian Federal Tax Service registry website and clicks the button to request an excerpt.

Starting URL: https://egrul.nalog.ru/index.html

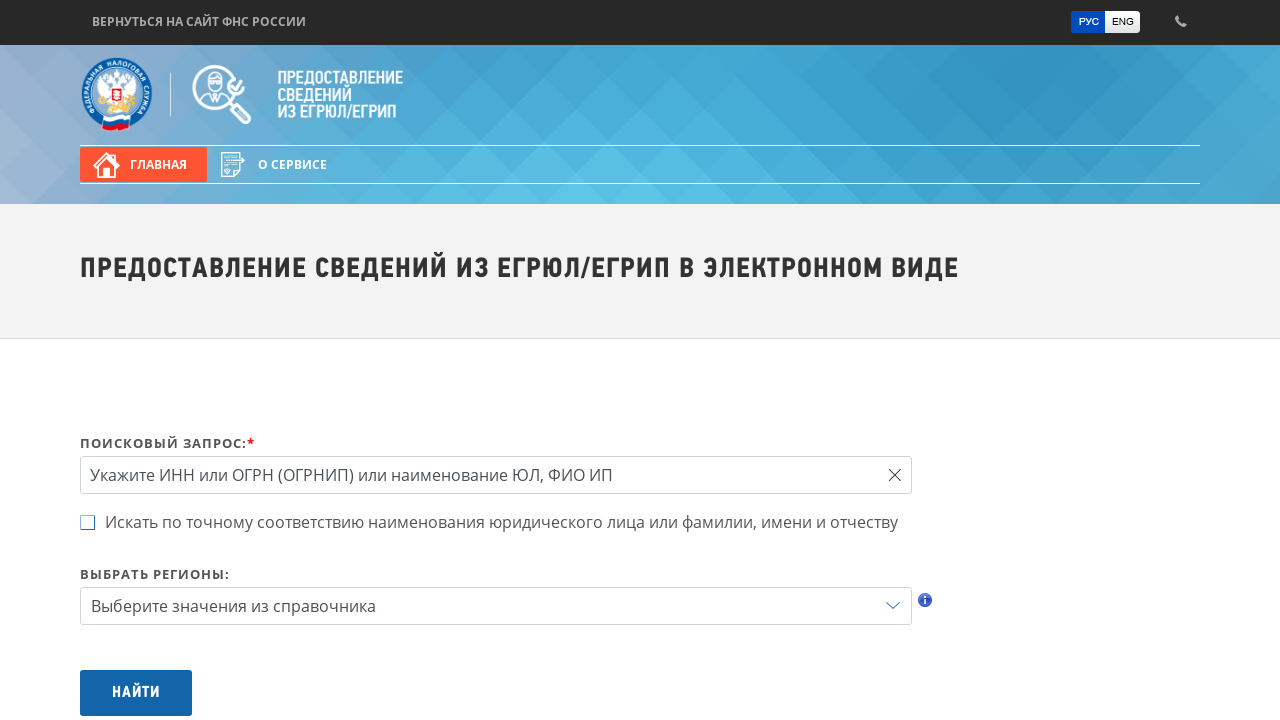

Waited for search input field to load
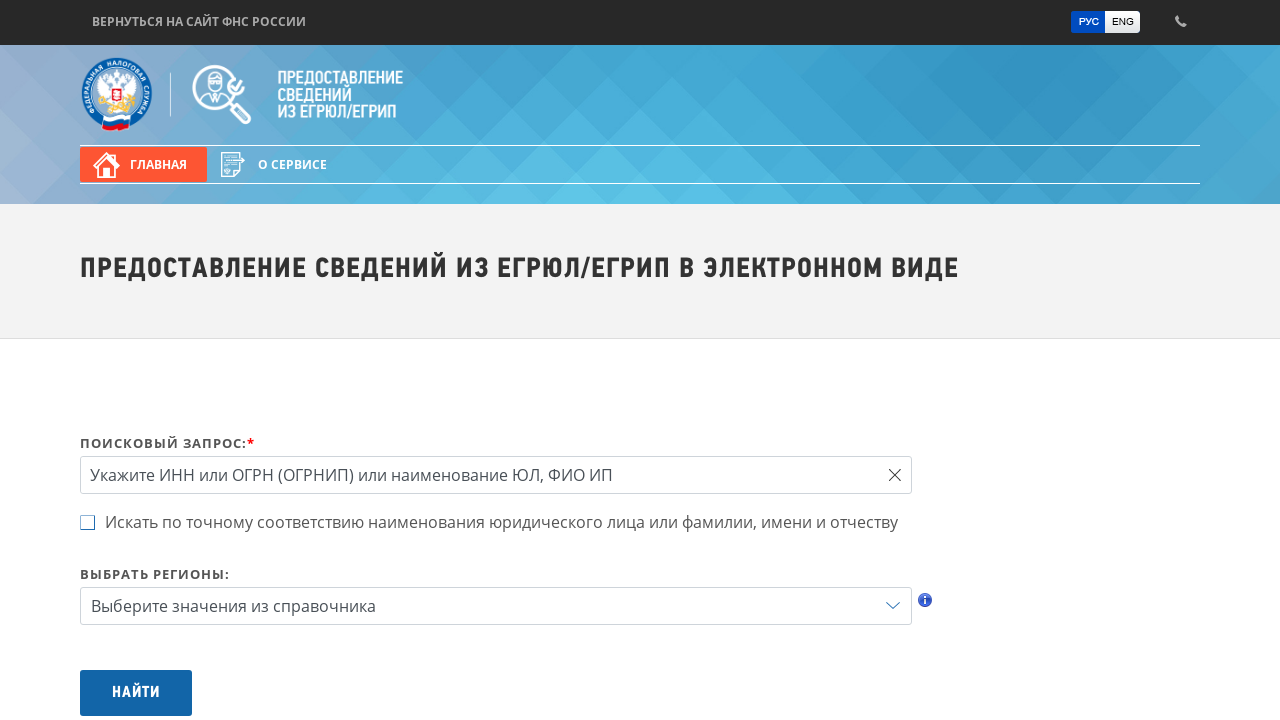

Filled search field with INN '7707083893' on #query
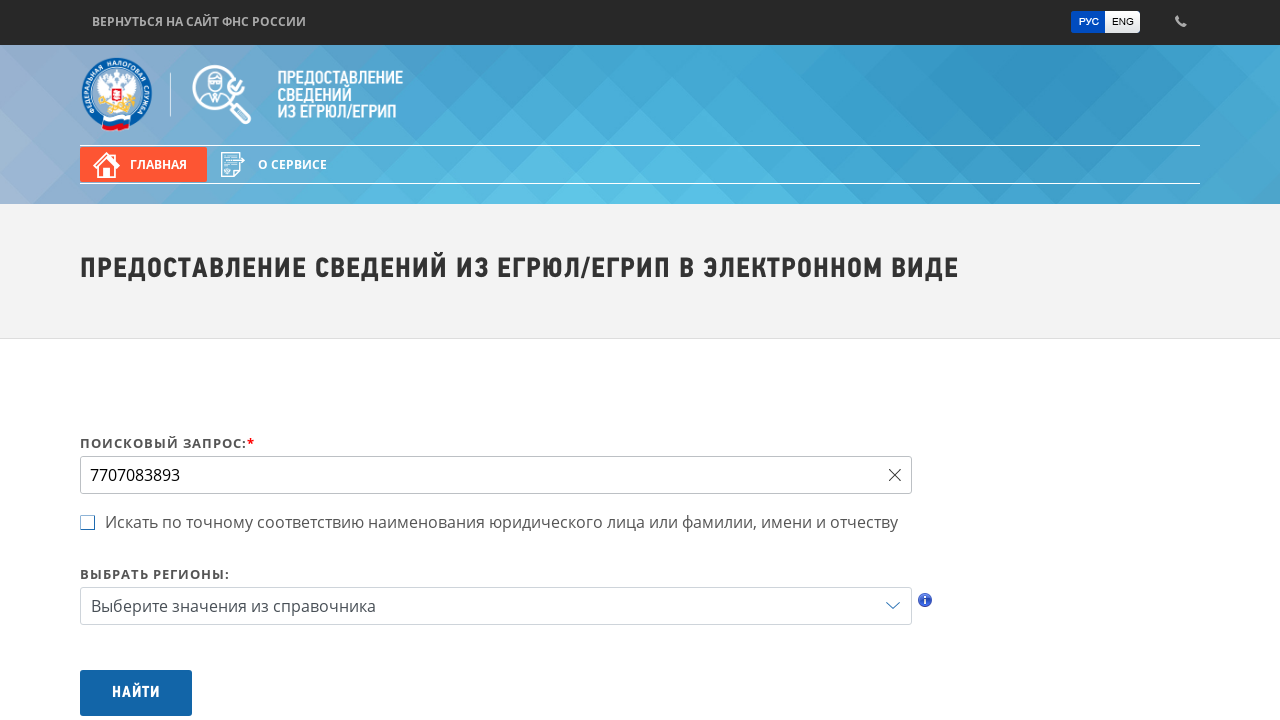

Pressed Enter to submit search on #query
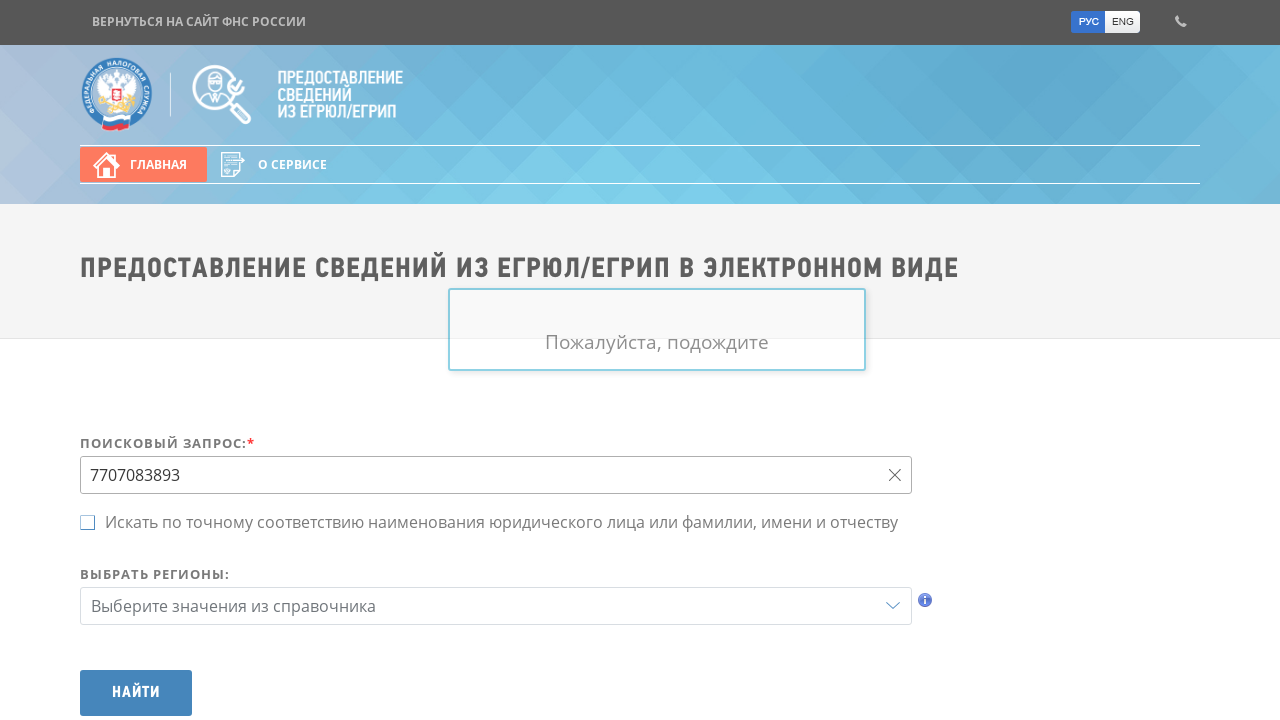

Clicked search button at (136, 361) on #btnSearch
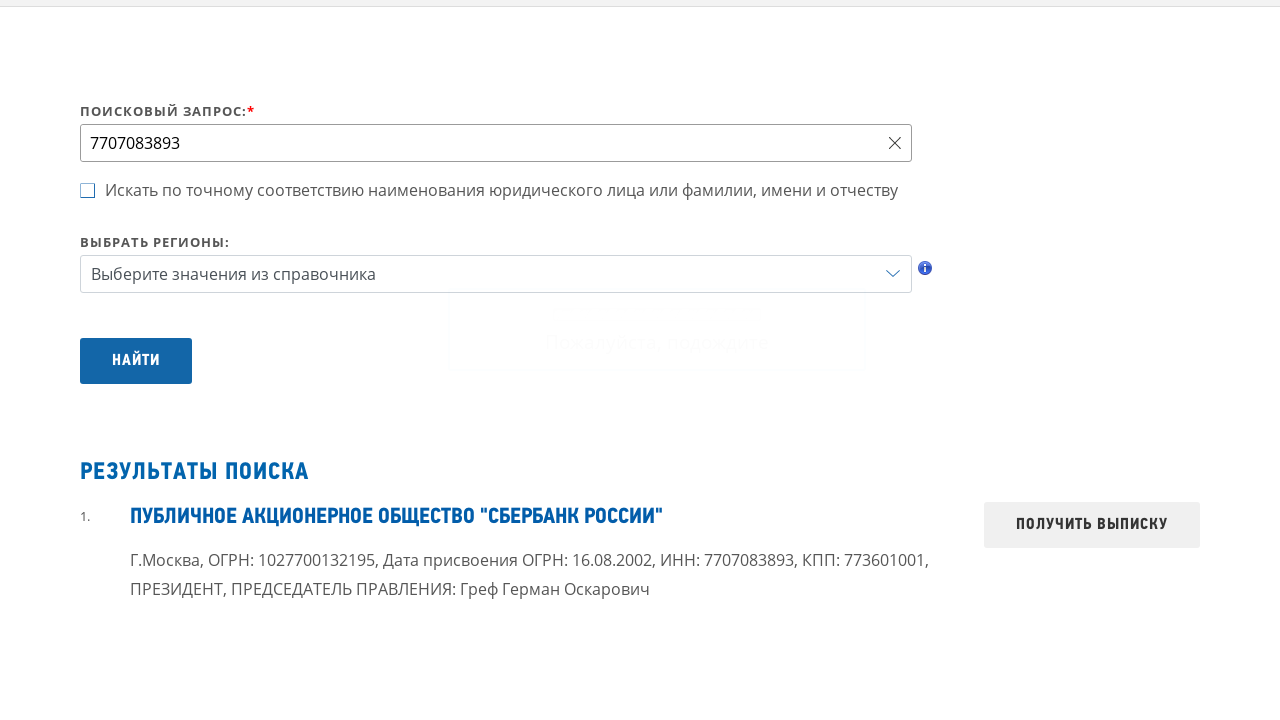

Waited for 'Get excerpt' button to appear
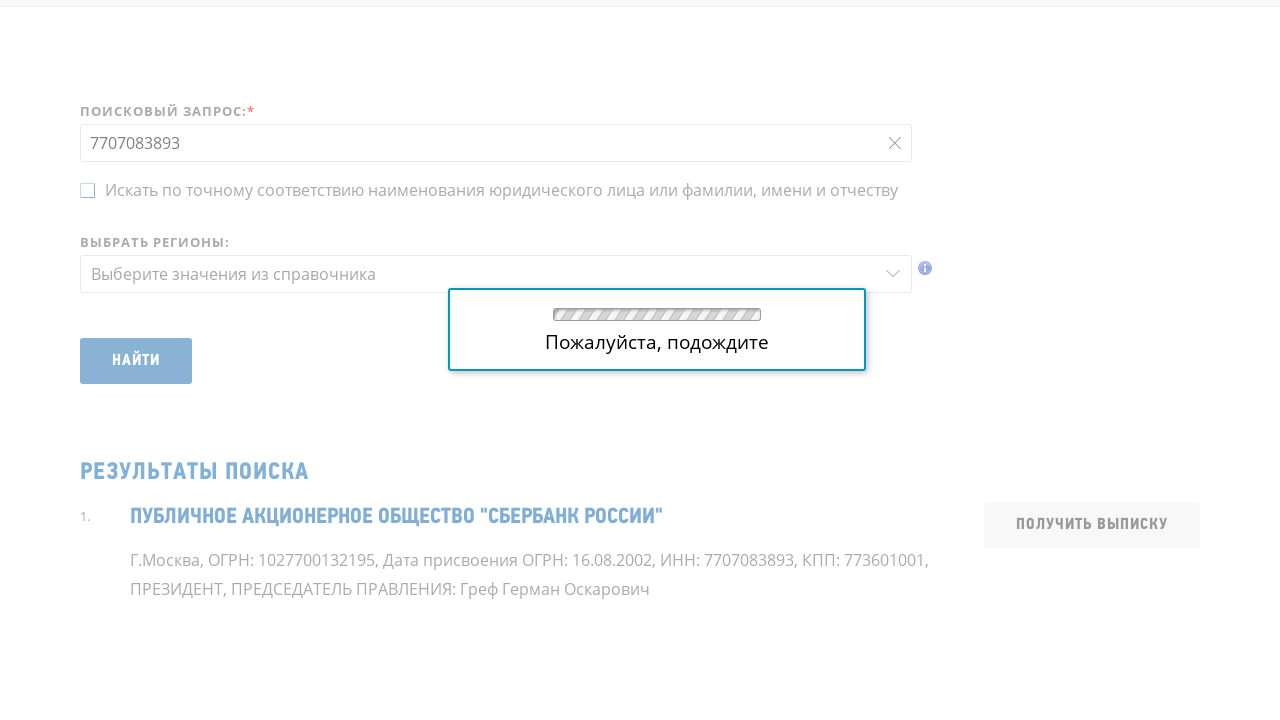

Clicked 'Get excerpt' button to request PDF at (1092, 200) on .btn-excerpt
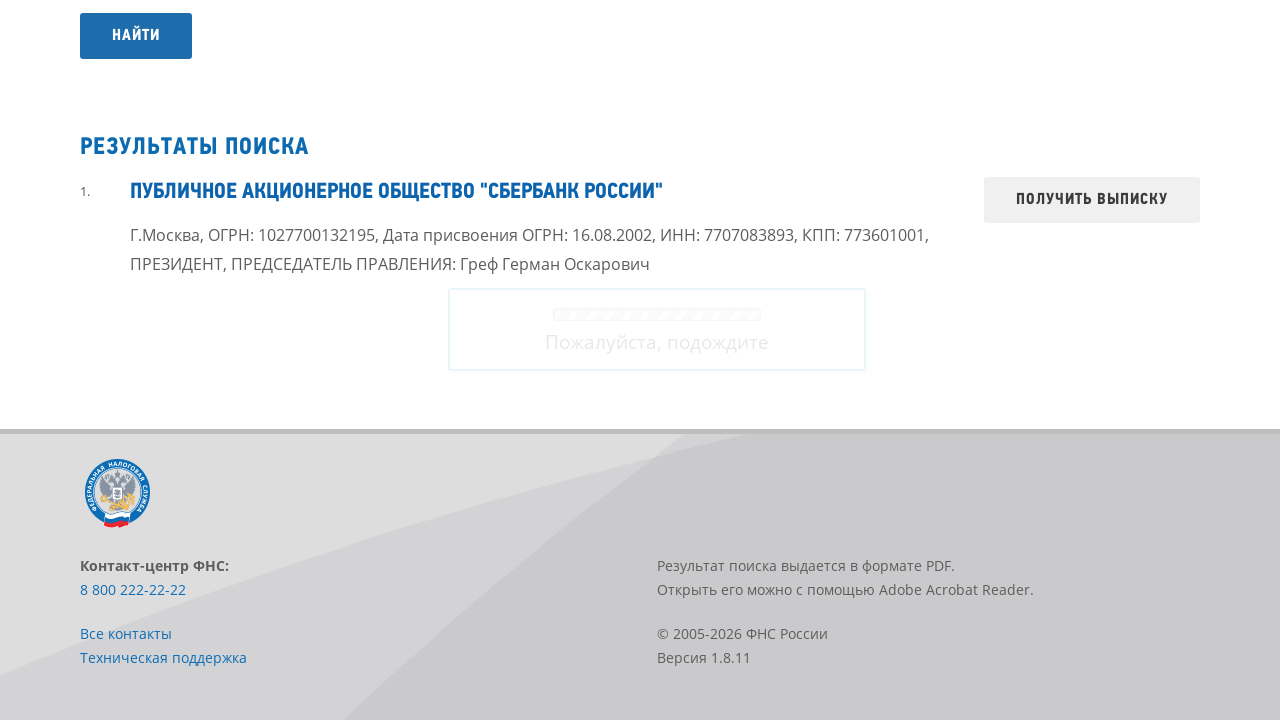

Waited for excerpt request to process
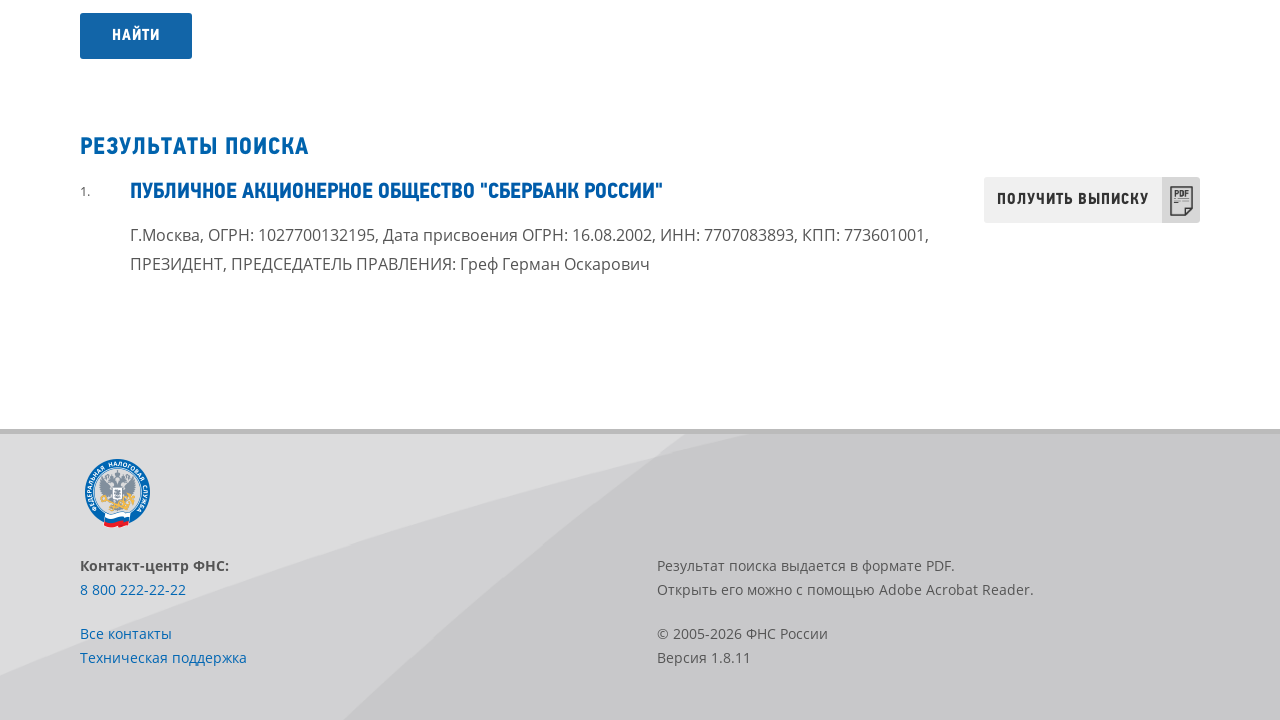

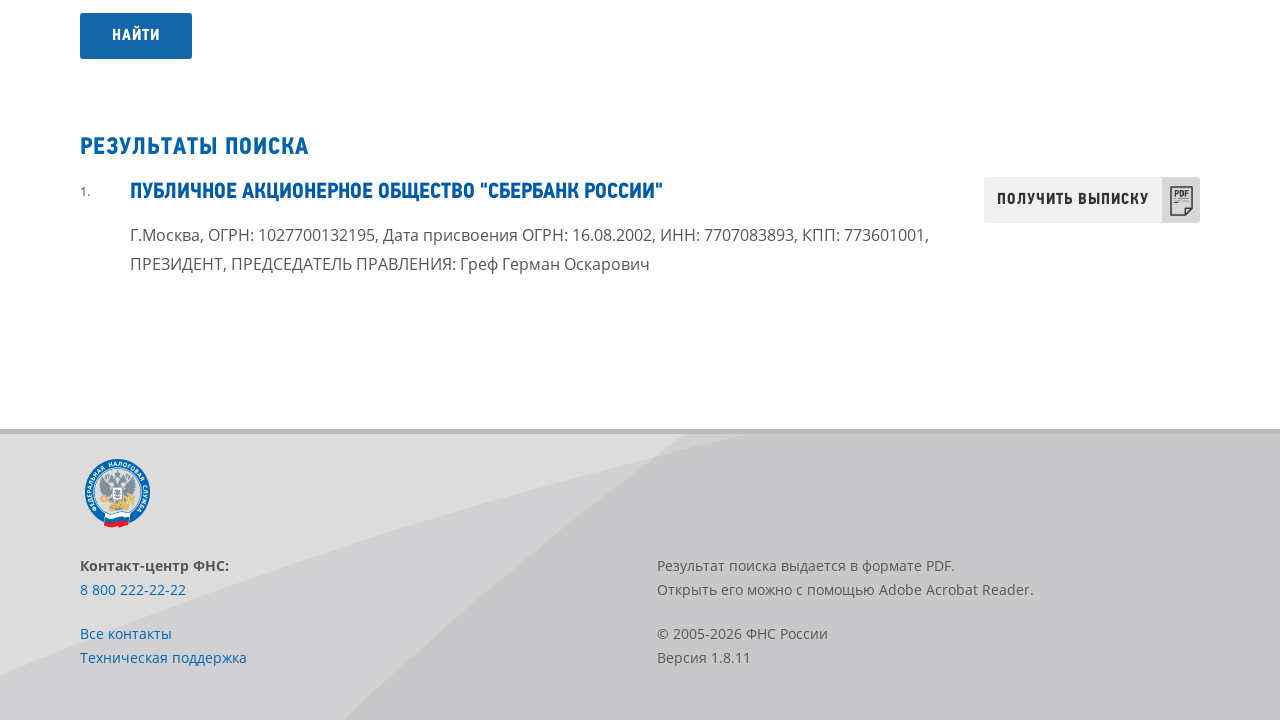